Tests JavaScript prompt dialog dismissal by clicking the JS Prompt button, entering text, then dismissing (canceling) the dialog, and verifying the result shows "null"

Starting URL: https://the-internet.herokuapp.com/javascript_alerts

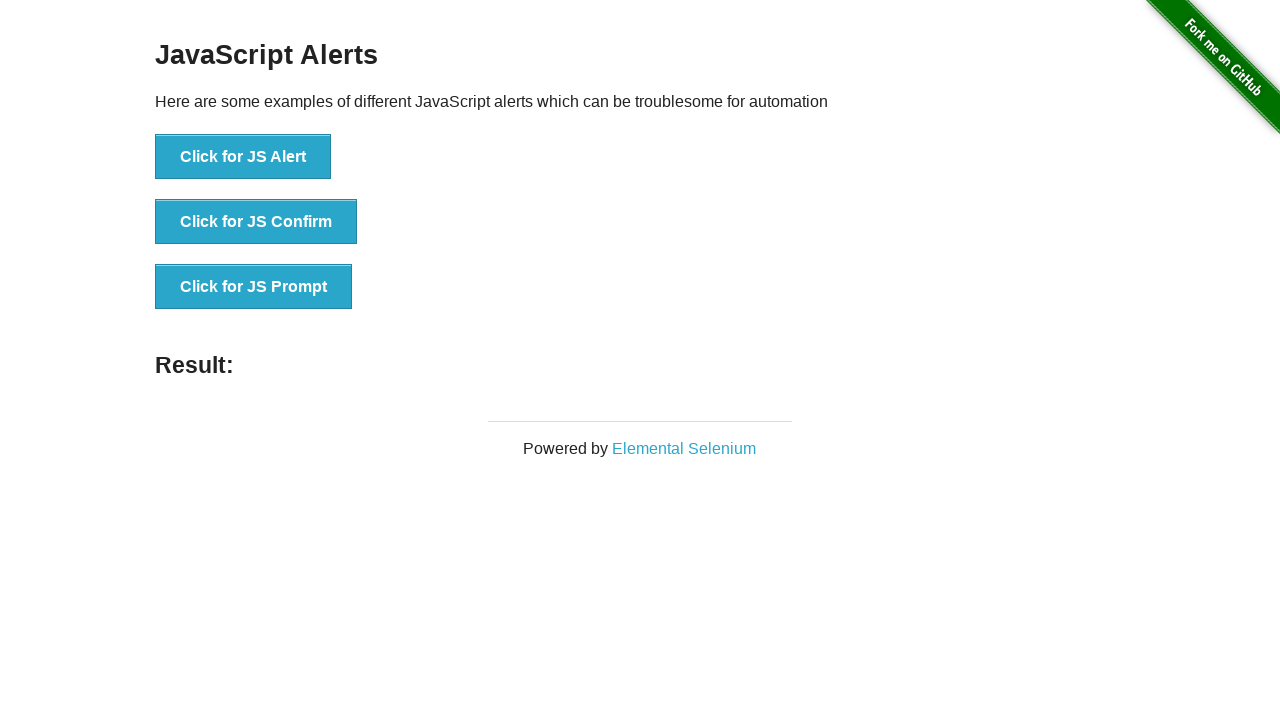

Registered dialog handler to dismiss prompts
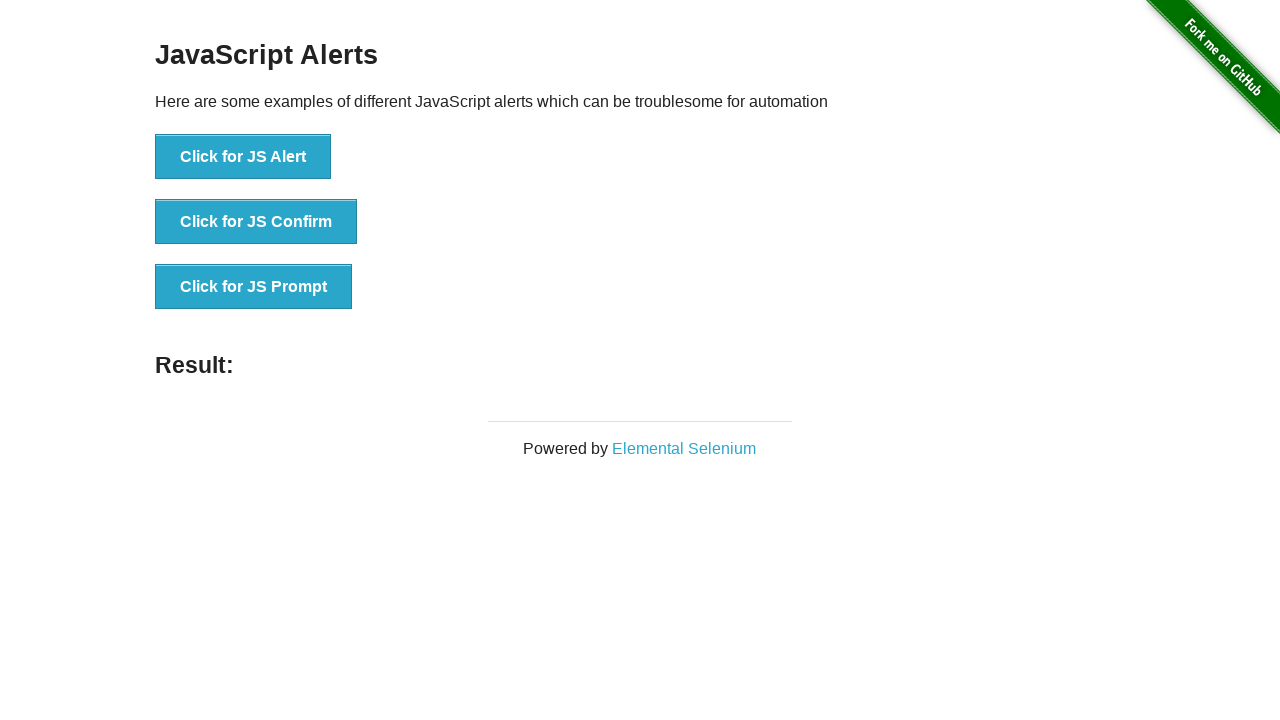

Clicked JS Prompt button to open dialog at (254, 287) on xpath=//button[@onclick='jsPrompt()']
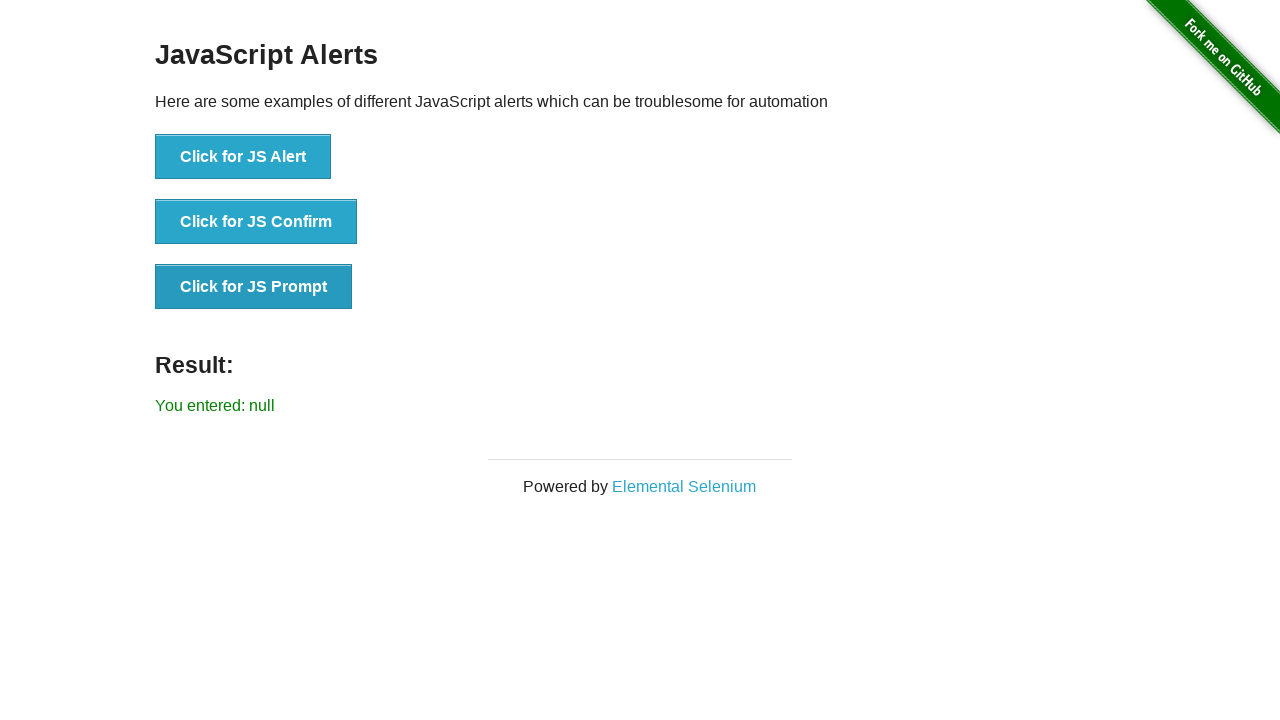

Result element appeared after dismissing prompt
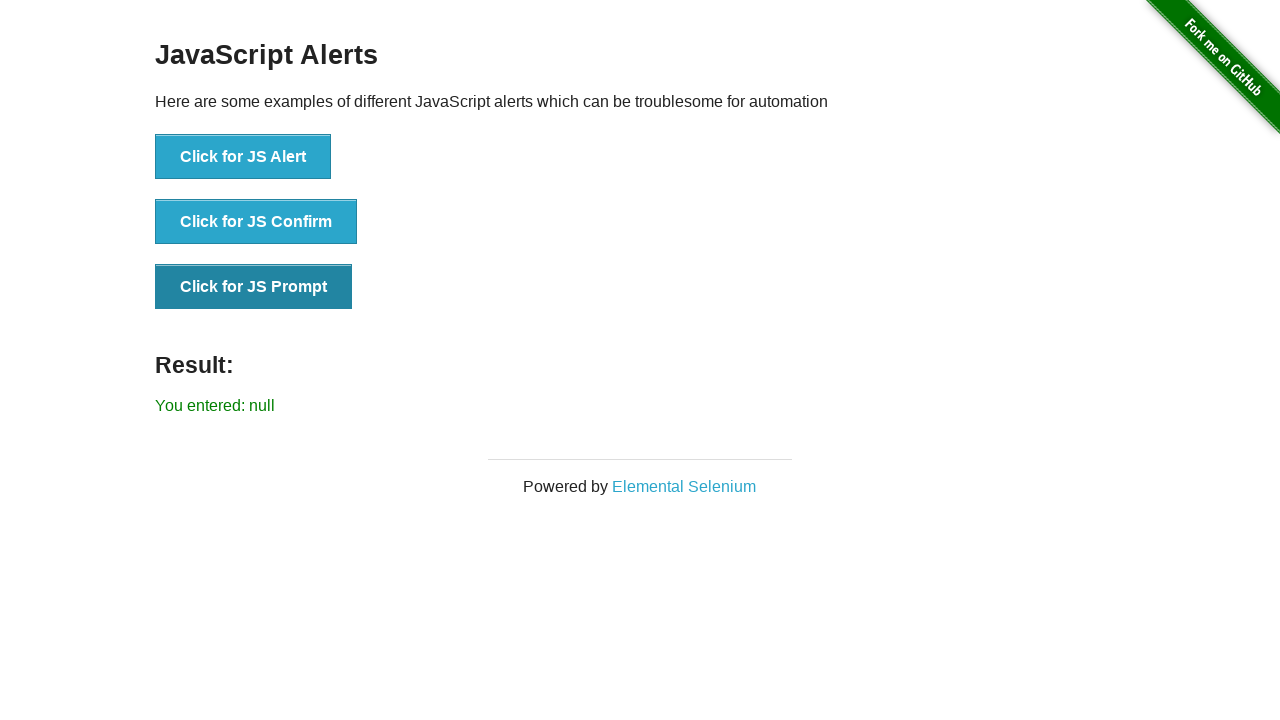

Verified result shows 'You entered: null' after dismissing prompt
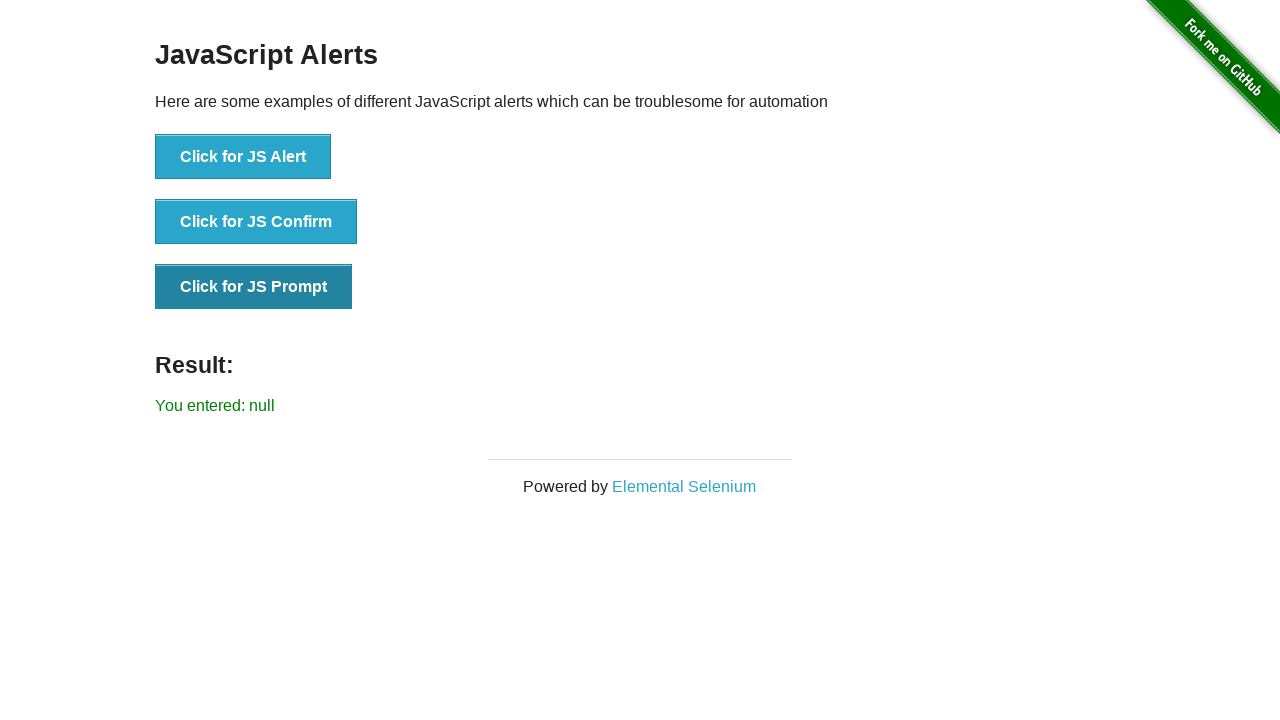

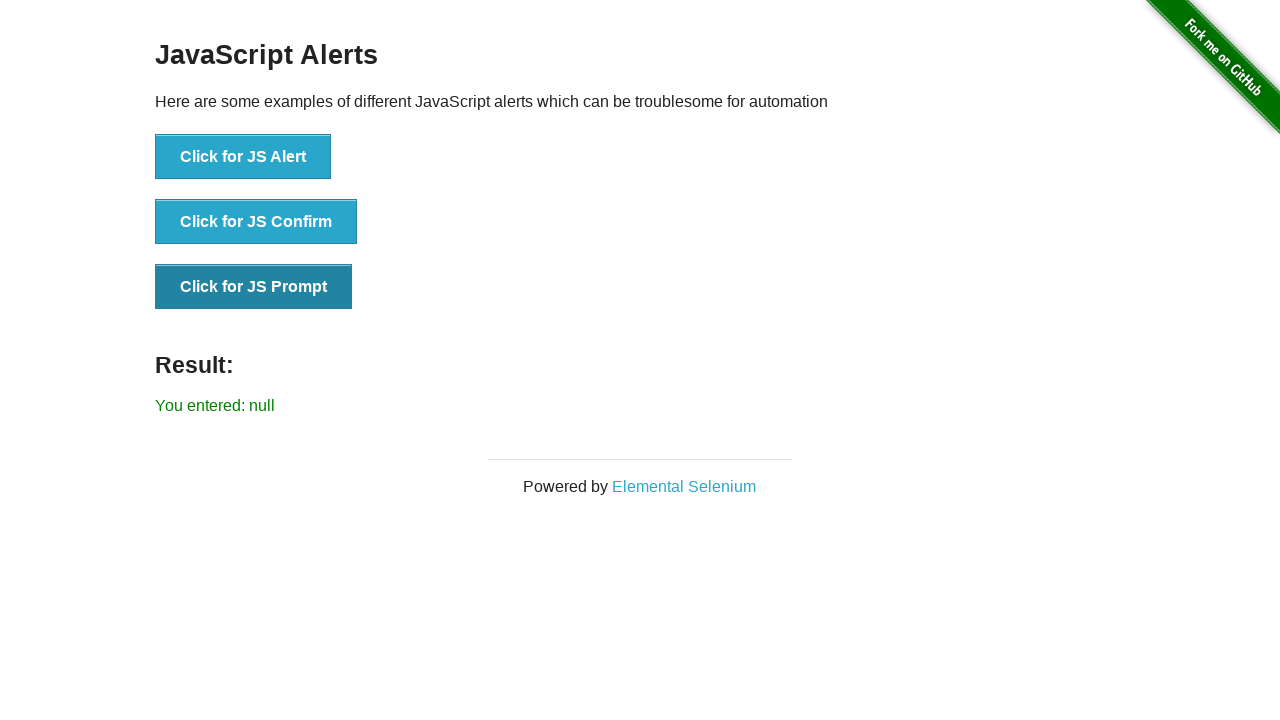